Navigates through page links and verifies that certain elements exist and are displayed on the page

Starting URL: https://teserat.github.io/welcome/

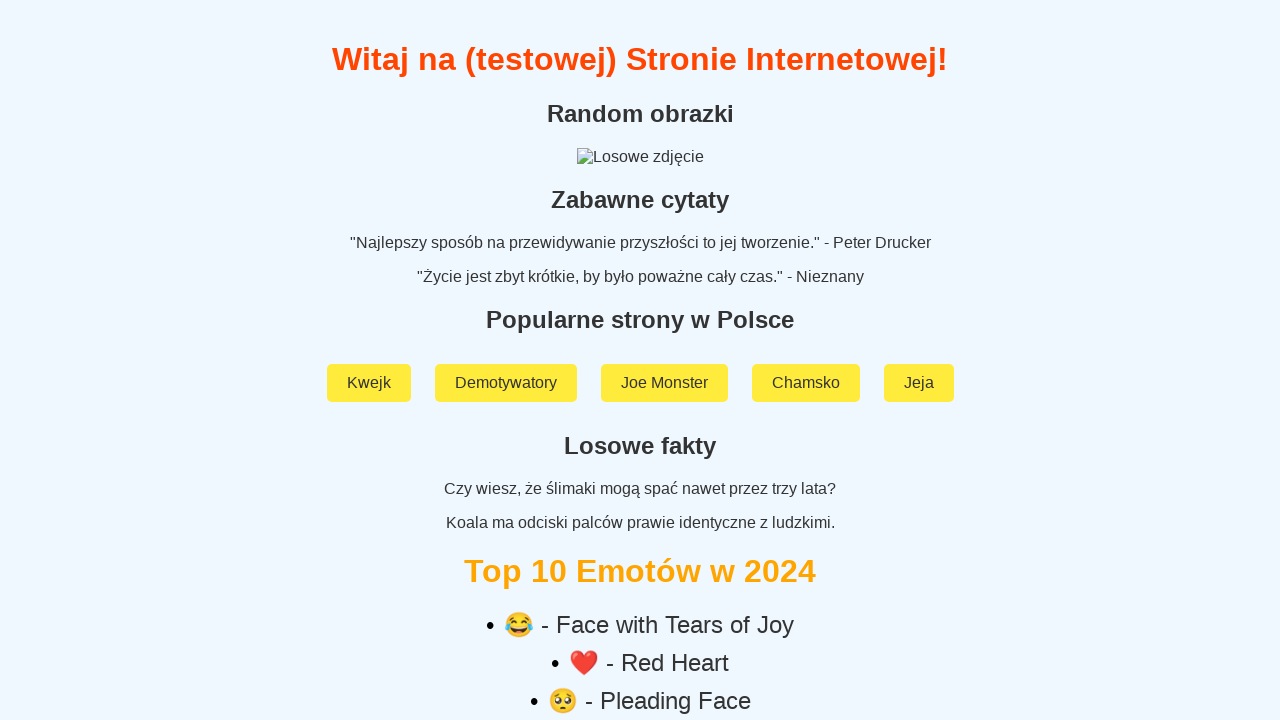

Clicked on 'Rozchodniak' link at (640, 592) on text=Rozchodniak
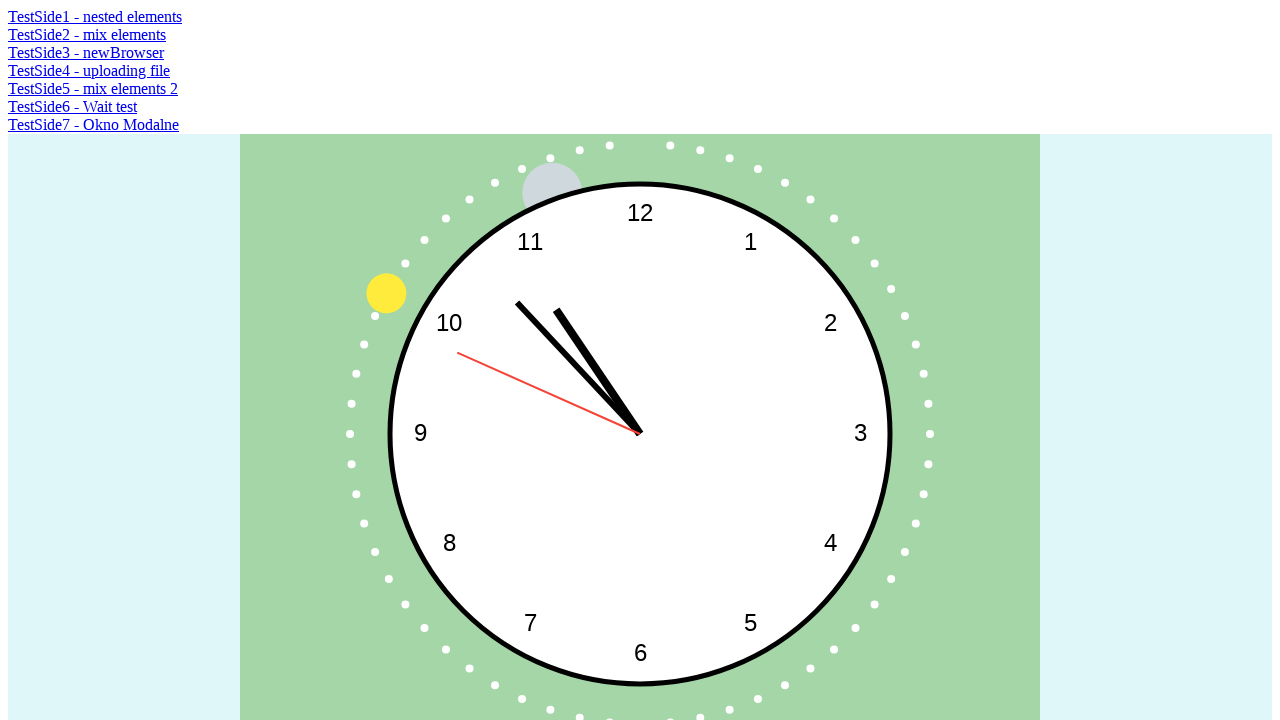

Clicked on 'TestSide2 - mix elements' link at (87, 34) on text=TestSide2 - mix elements
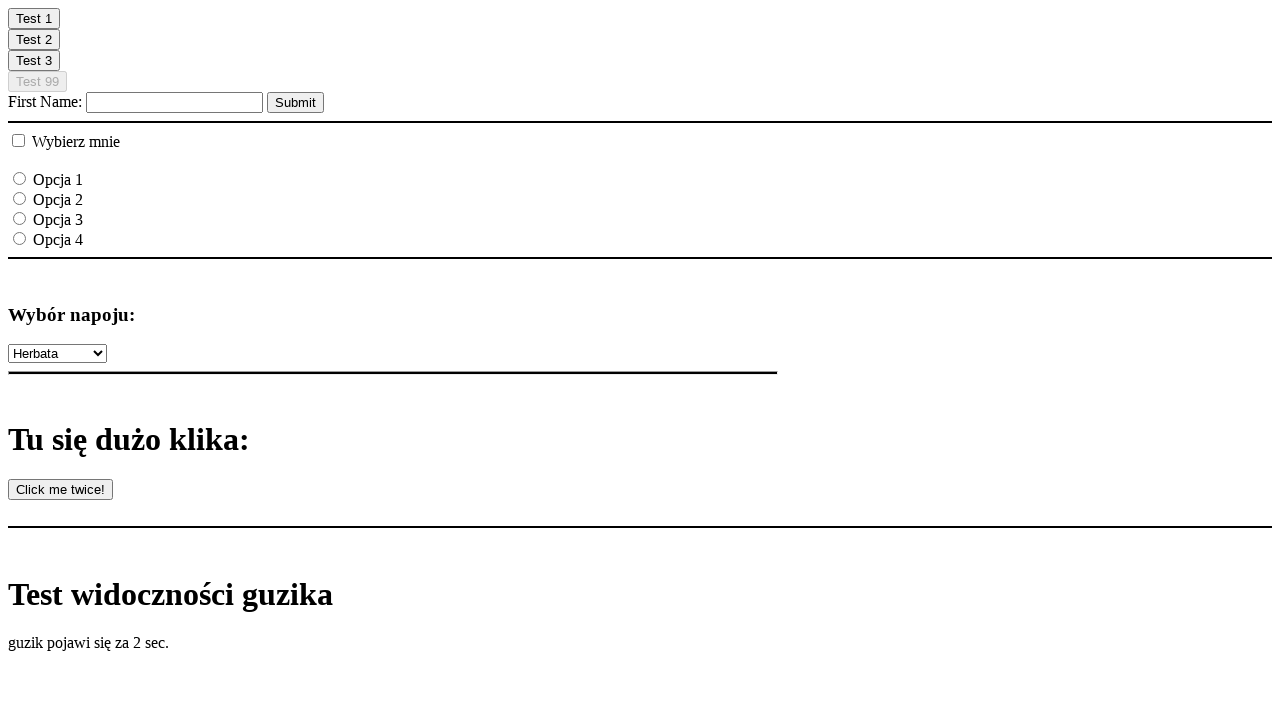

Waited for element with id 'clickOnMe3' to appear
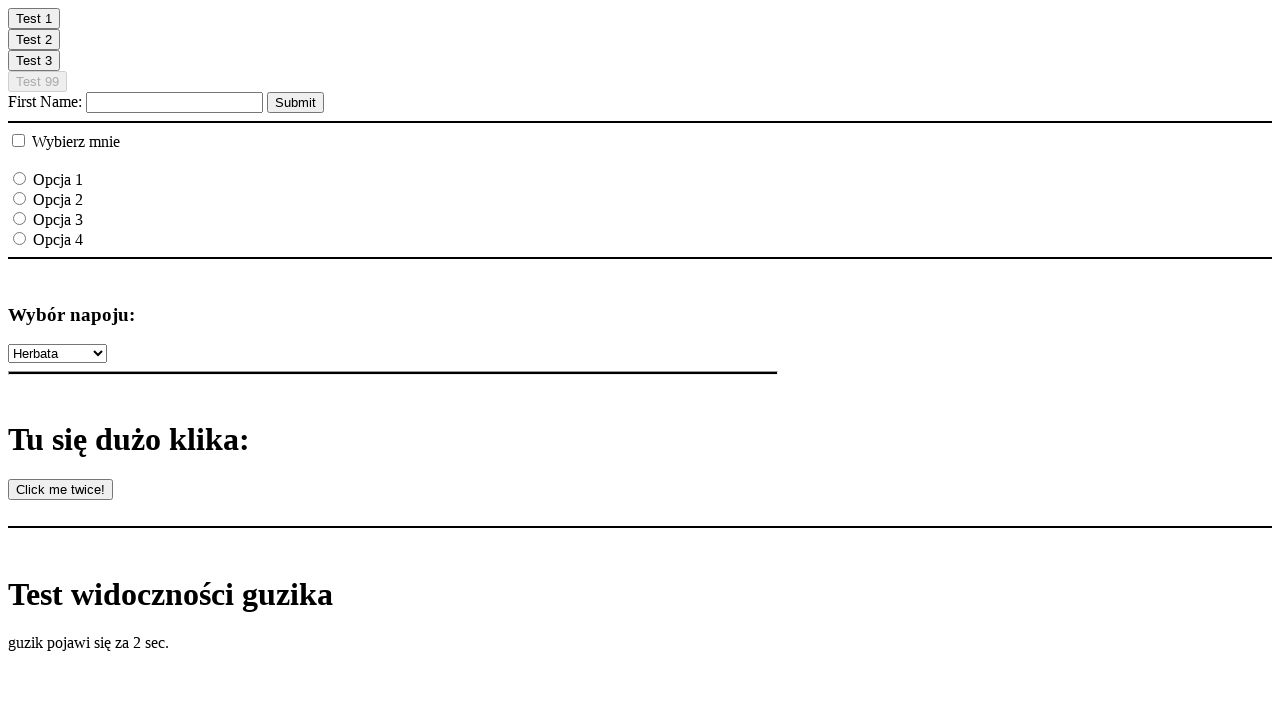

Verified that element with id 'clickOnMe3' is visible
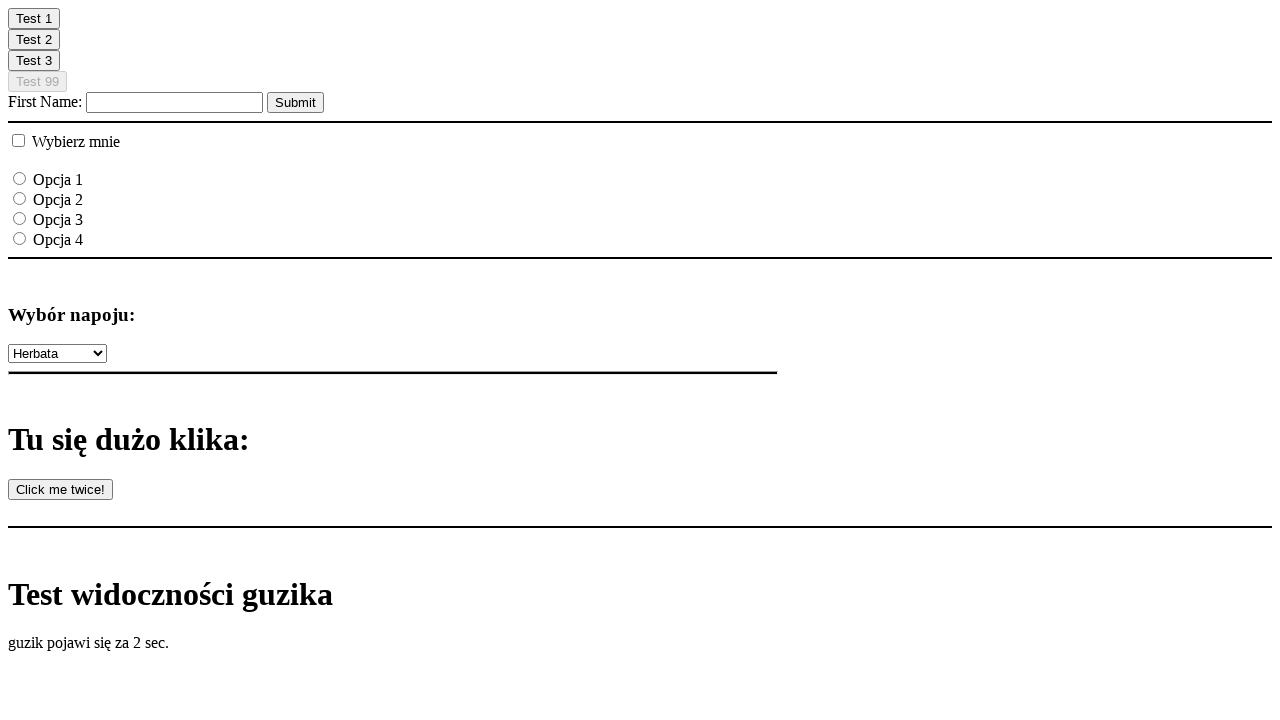

Verified that element with id 'clickOnMe4' does not exist
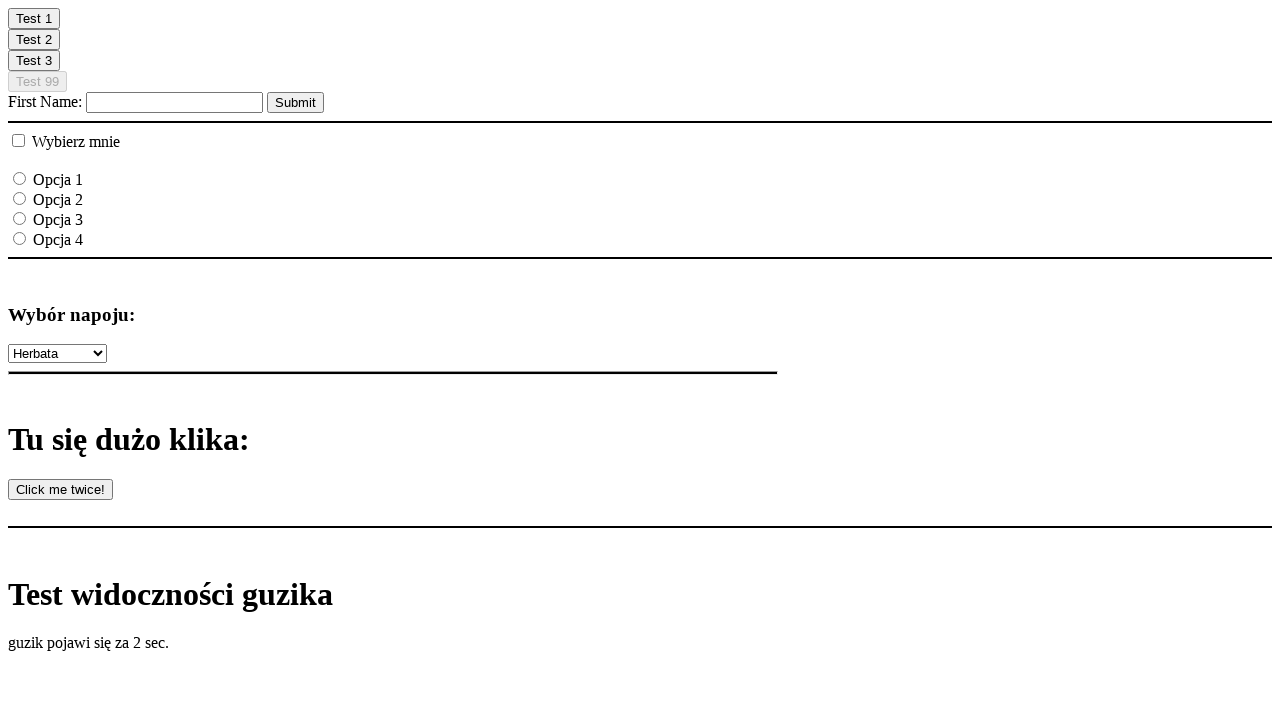

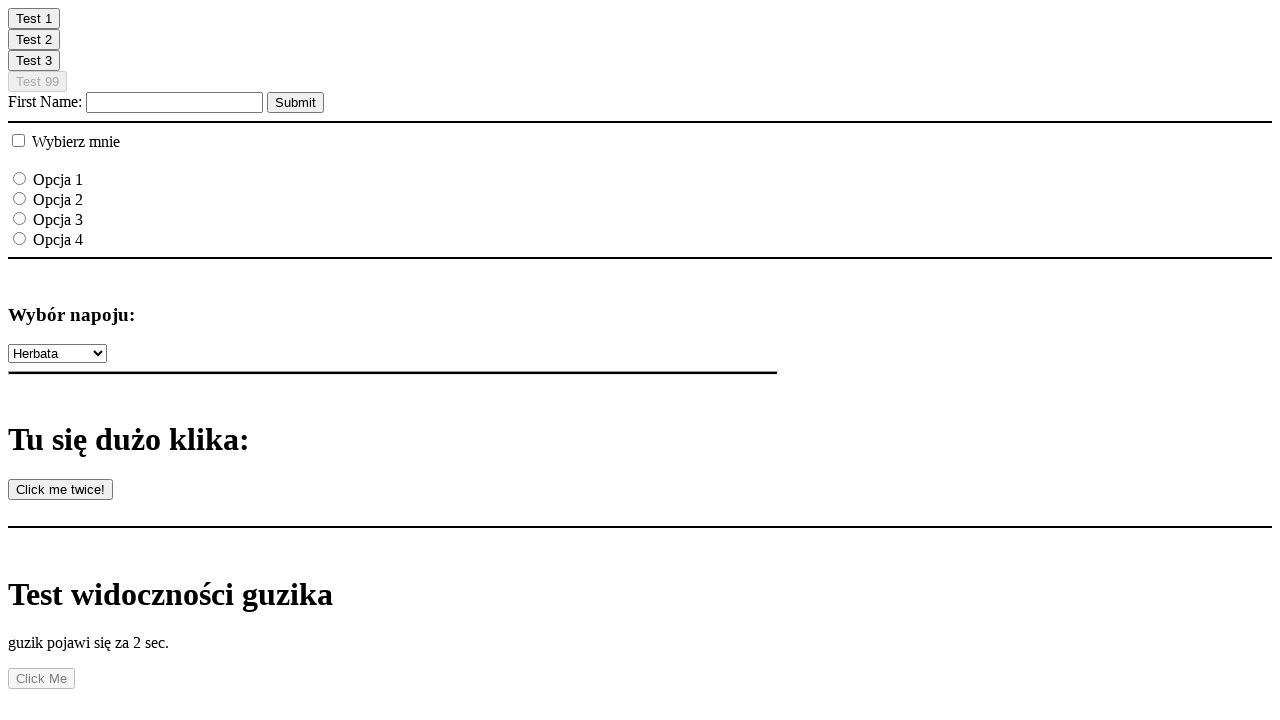